Tests that an item is removed when an empty string is entered during edit

Starting URL: https://demo.playwright.dev/todomvc

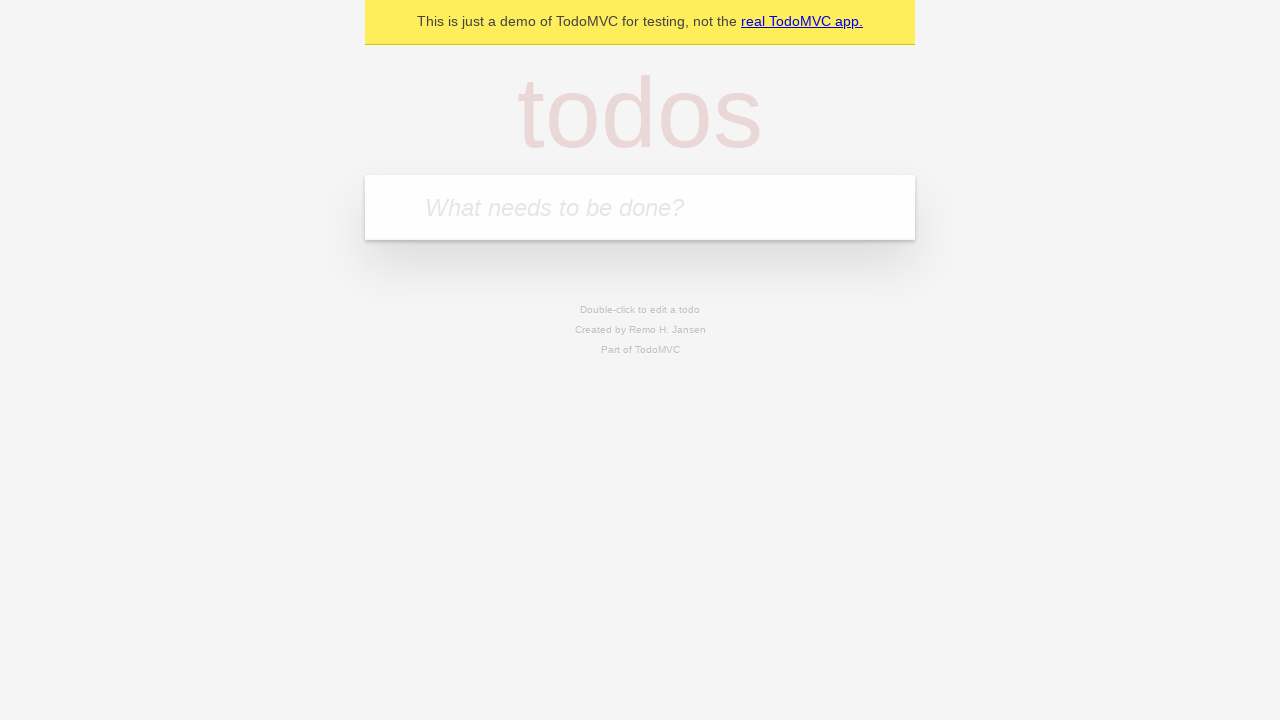

Filled new todo field with 'buy some cheese' on internal:attr=[placeholder="What needs to be done?"i]
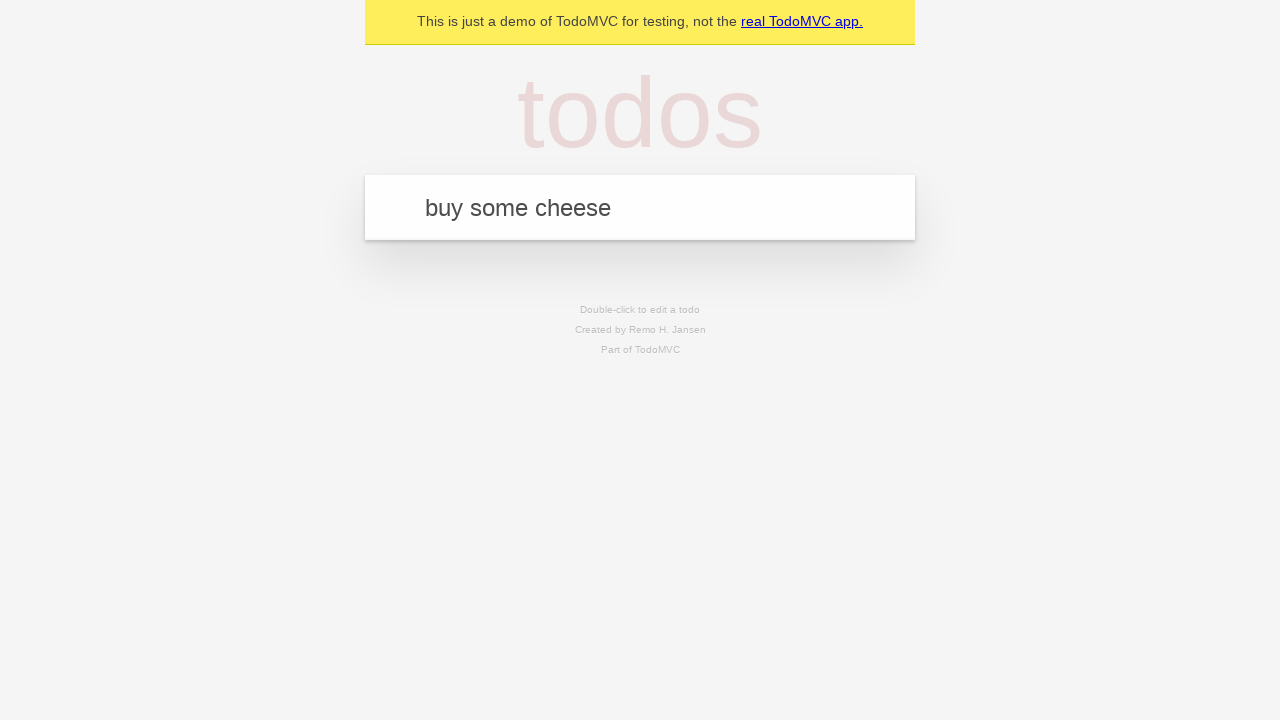

Pressed Enter to create todo 'buy some cheese' on internal:attr=[placeholder="What needs to be done?"i]
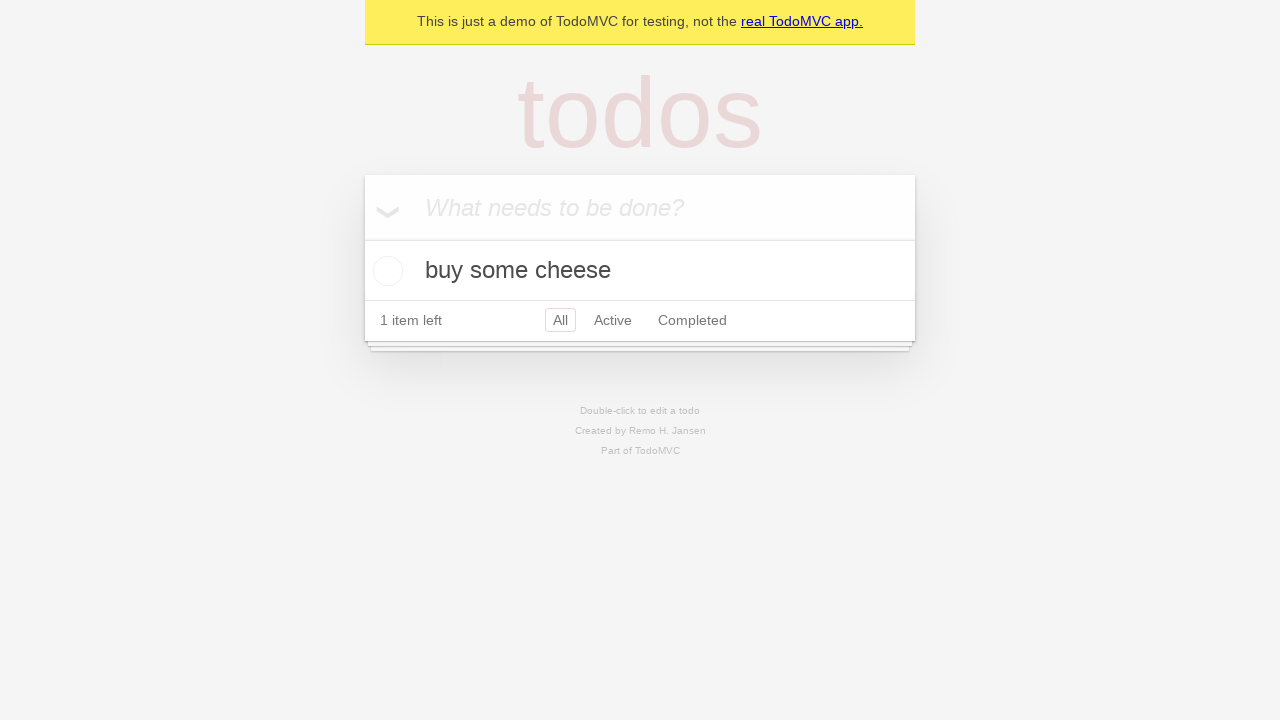

Filled new todo field with 'feed the cat' on internal:attr=[placeholder="What needs to be done?"i]
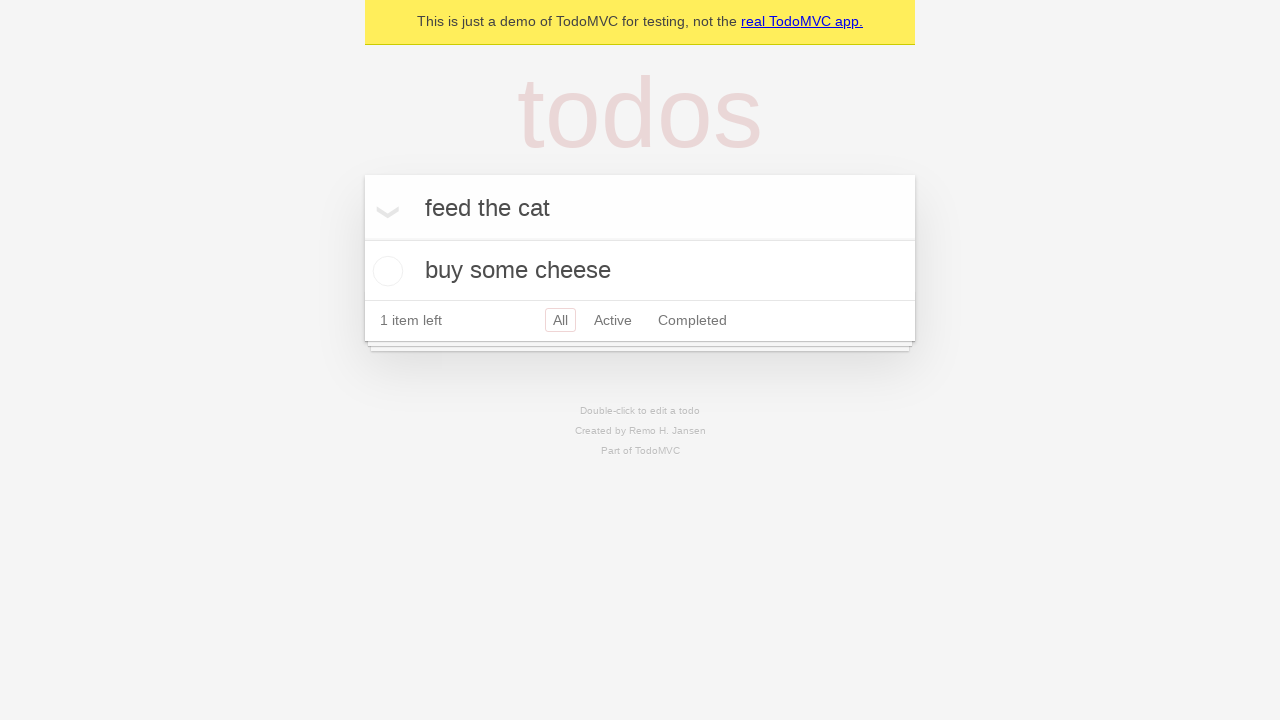

Pressed Enter to create todo 'feed the cat' on internal:attr=[placeholder="What needs to be done?"i]
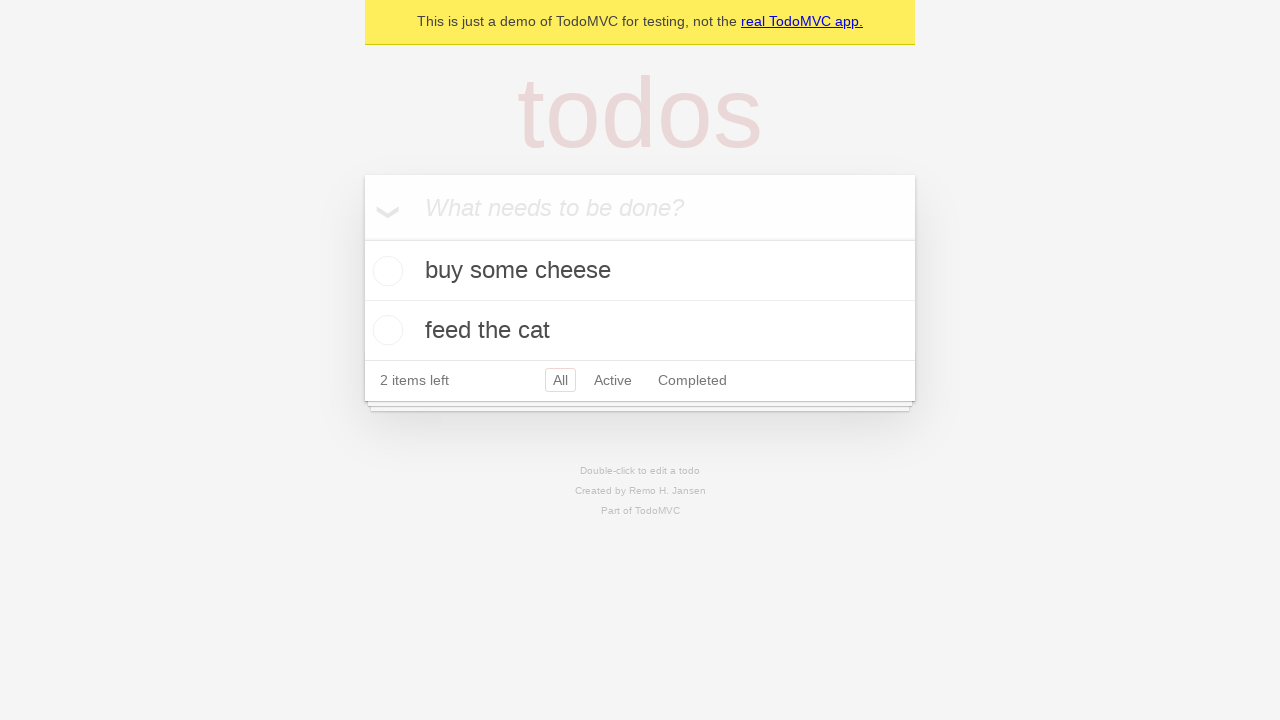

Filled new todo field with 'book a doctors appointment' on internal:attr=[placeholder="What needs to be done?"i]
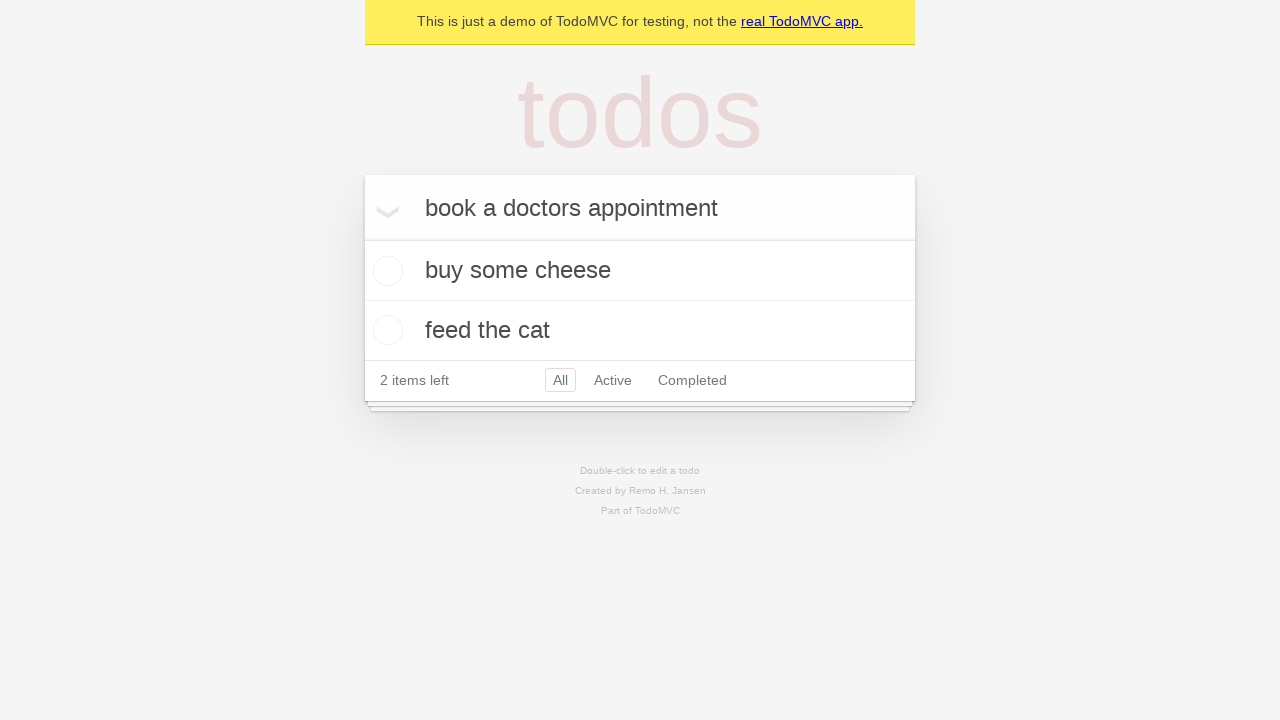

Pressed Enter to create todo 'book a doctors appointment' on internal:attr=[placeholder="What needs to be done?"i]
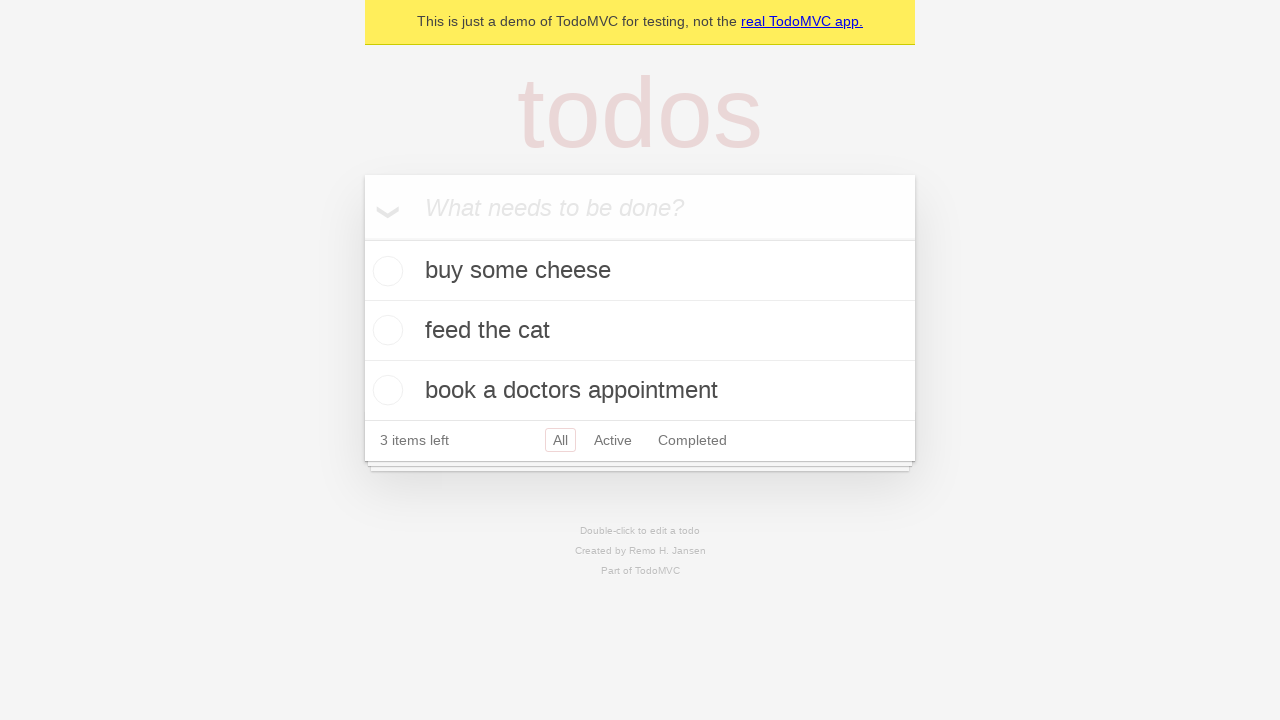

Double-clicked second todo item to enter edit mode at (640, 331) on internal:testid=[data-testid="todo-item"s] >> nth=1
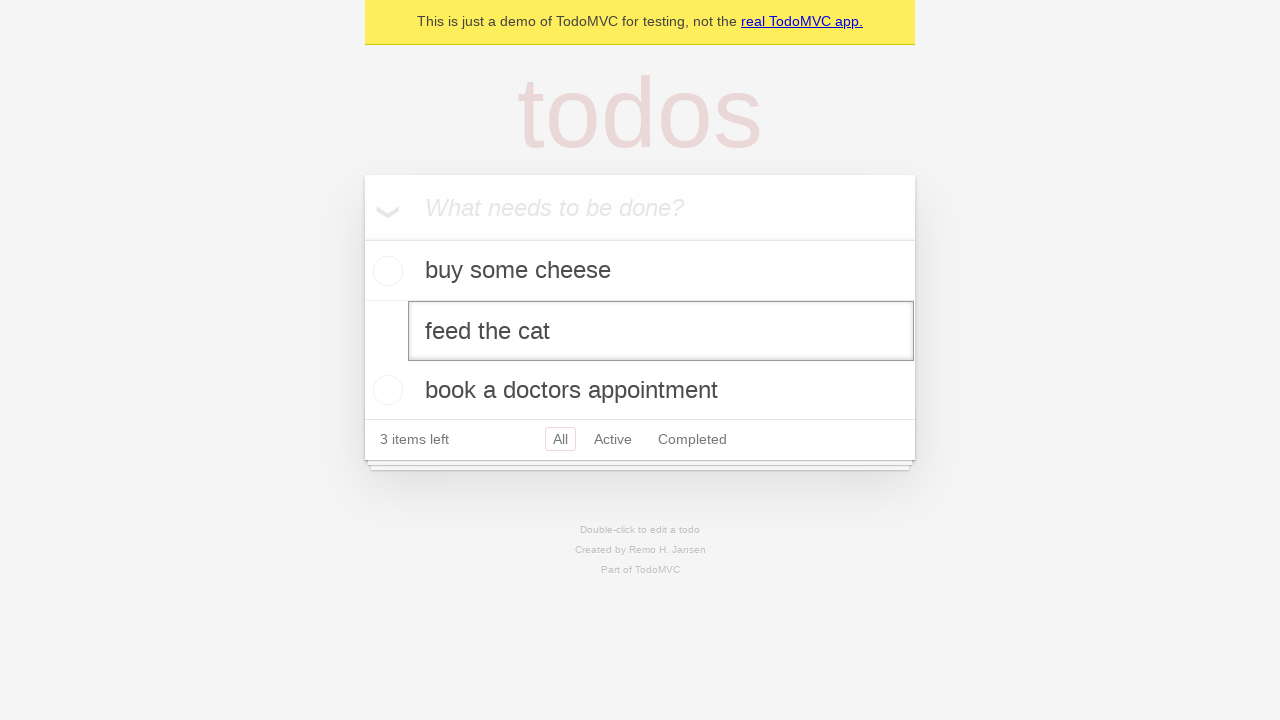

Cleared text in edit field by filling with empty string on internal:testid=[data-testid="todo-item"s] >> nth=1 >> internal:role=textbox[nam
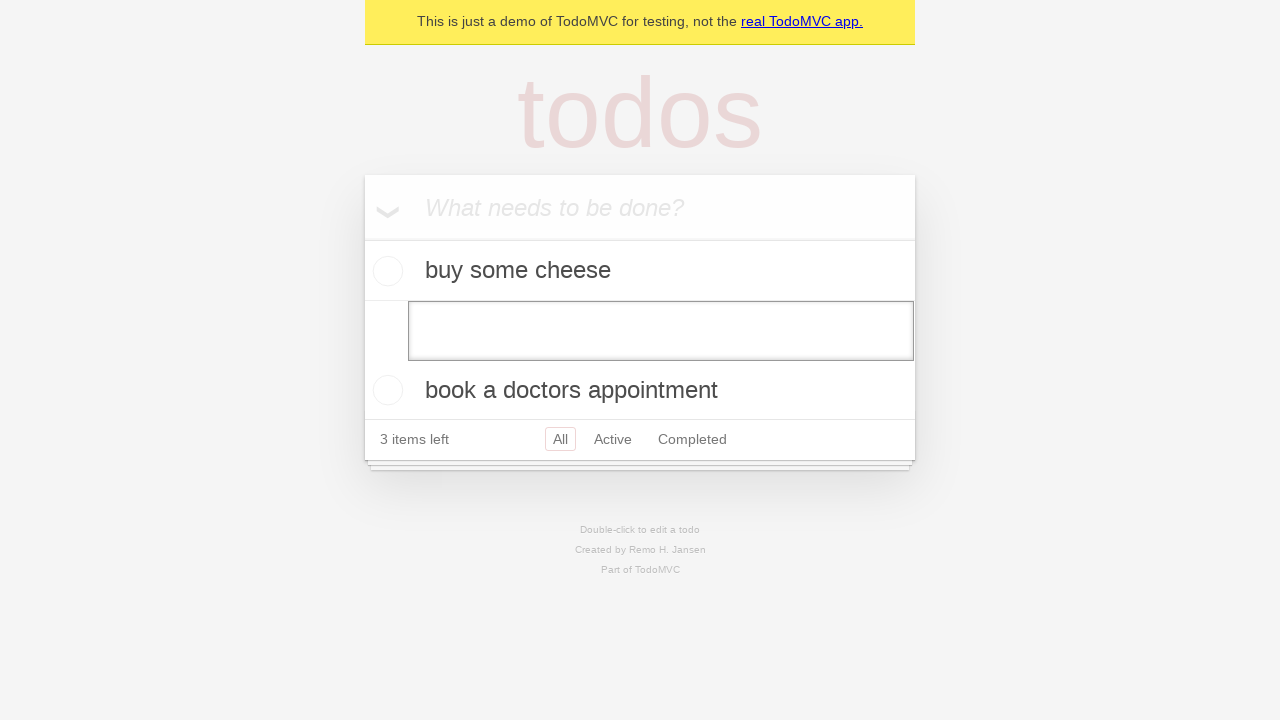

Pressed Enter to confirm empty edit - item should be removed on internal:testid=[data-testid="todo-item"s] >> nth=1 >> internal:role=textbox[nam
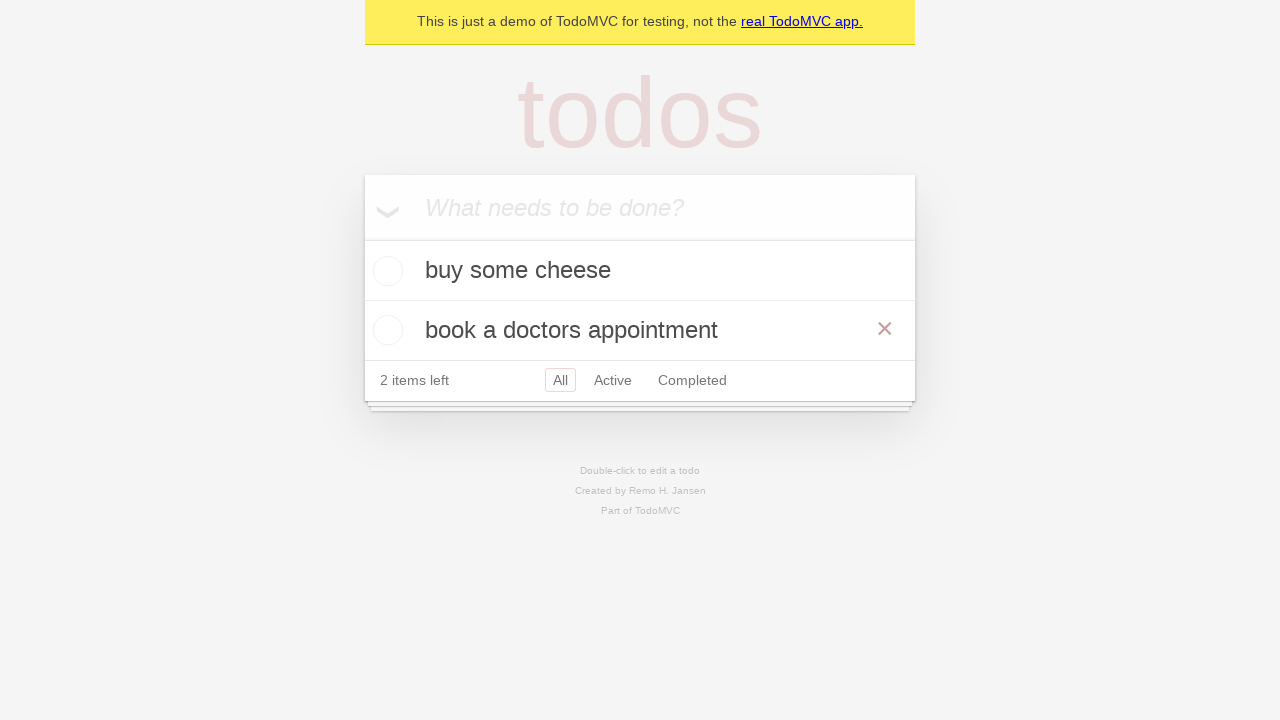

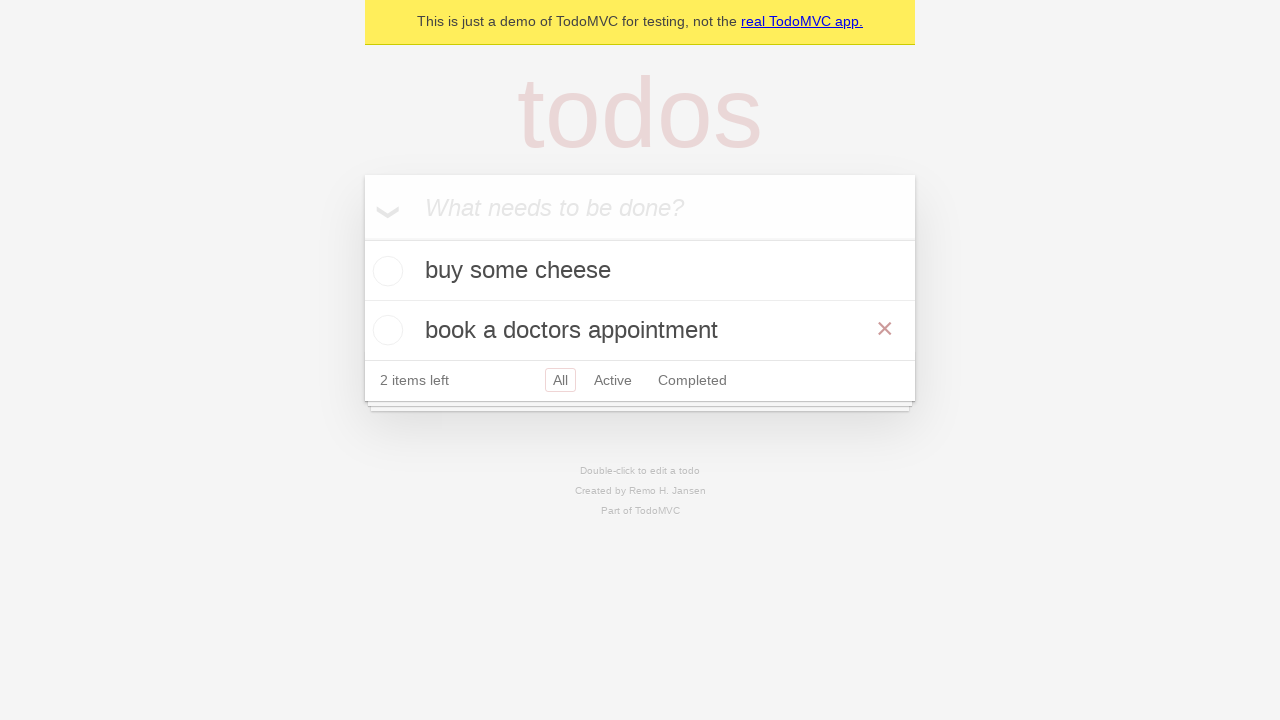